Tests clearing the complete state of all items by checking and unchecking the toggle-all checkbox

Starting URL: https://demo.playwright.dev/todomvc

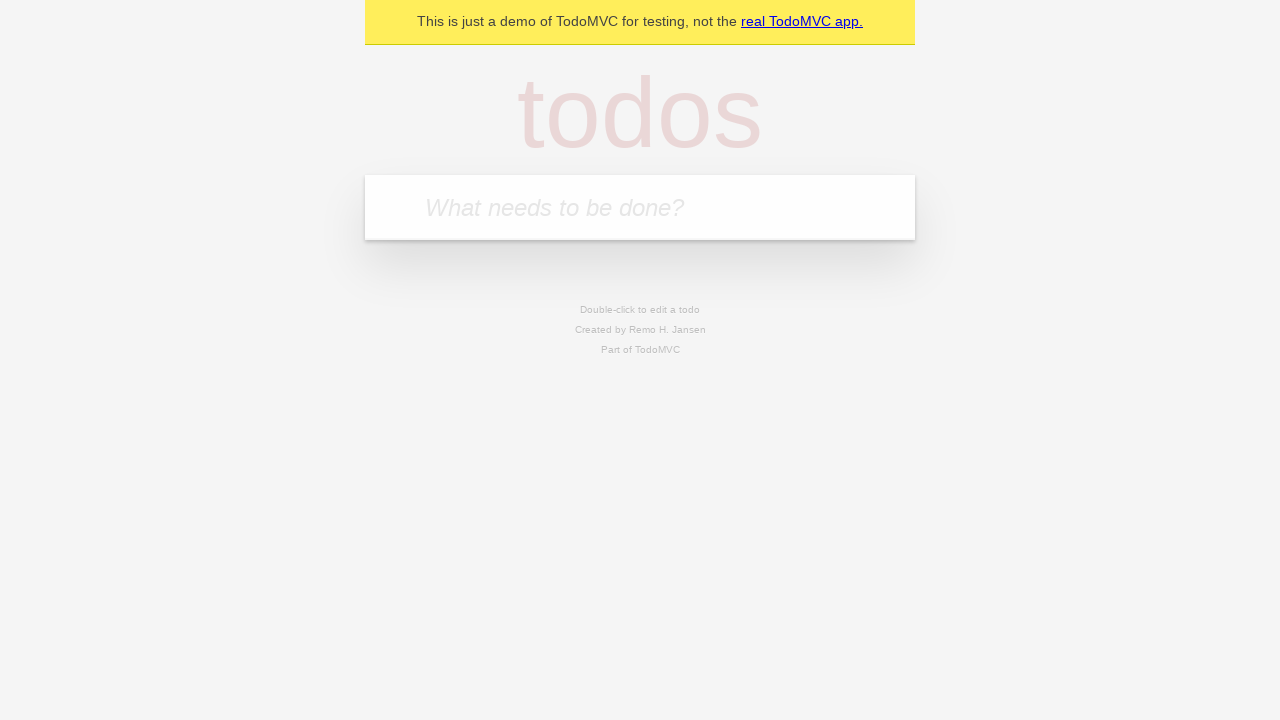

Filled new todo field with 'buy some cheese' on .new-todo
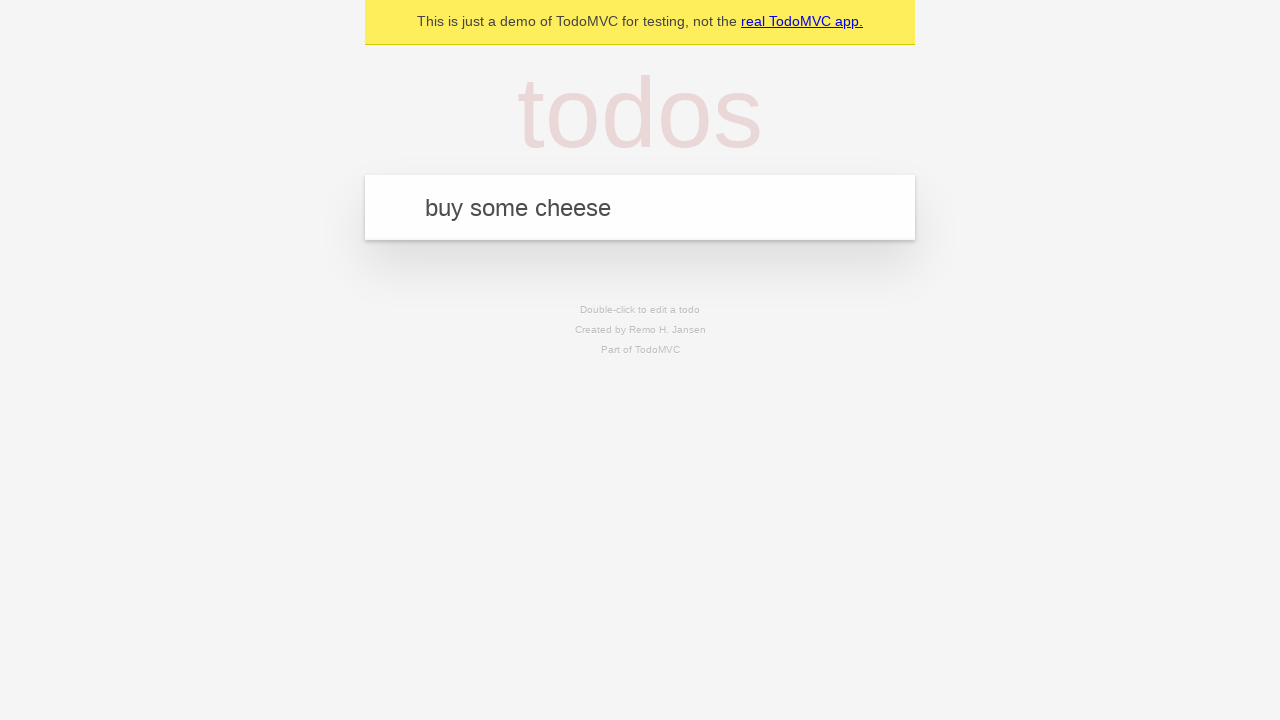

Pressed Enter to create first todo on .new-todo
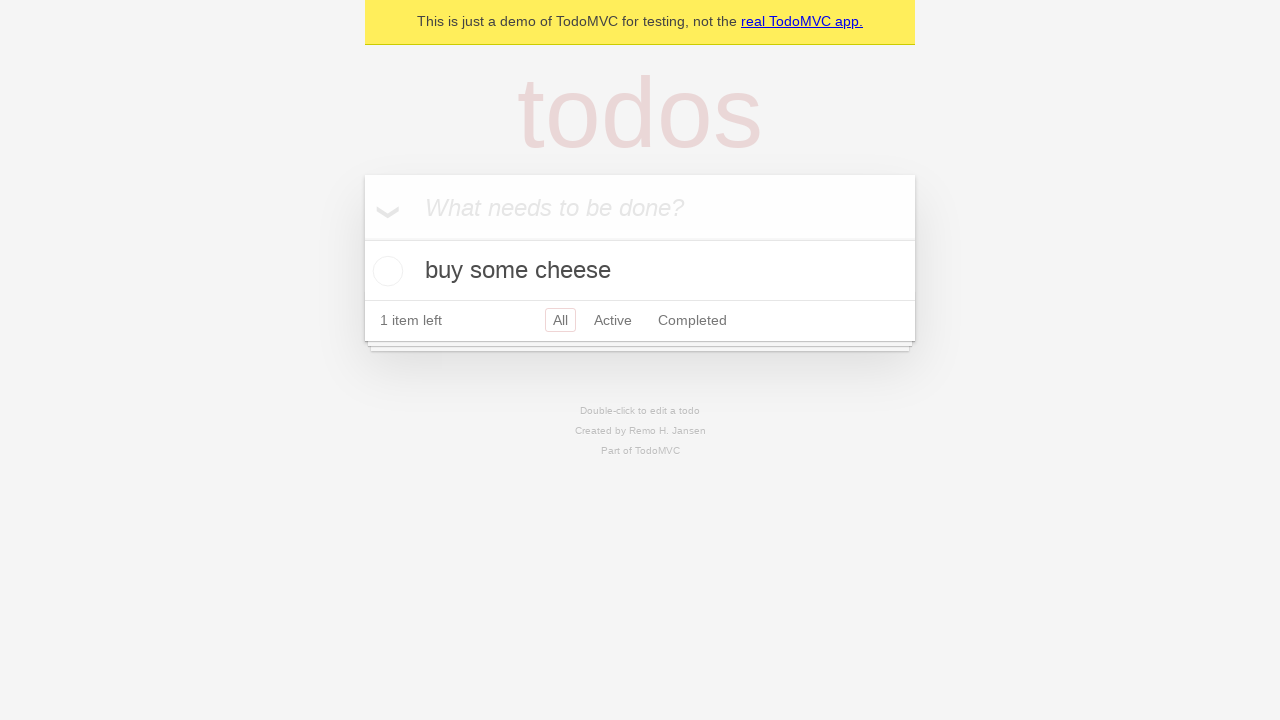

Filled new todo field with 'feed the cat' on .new-todo
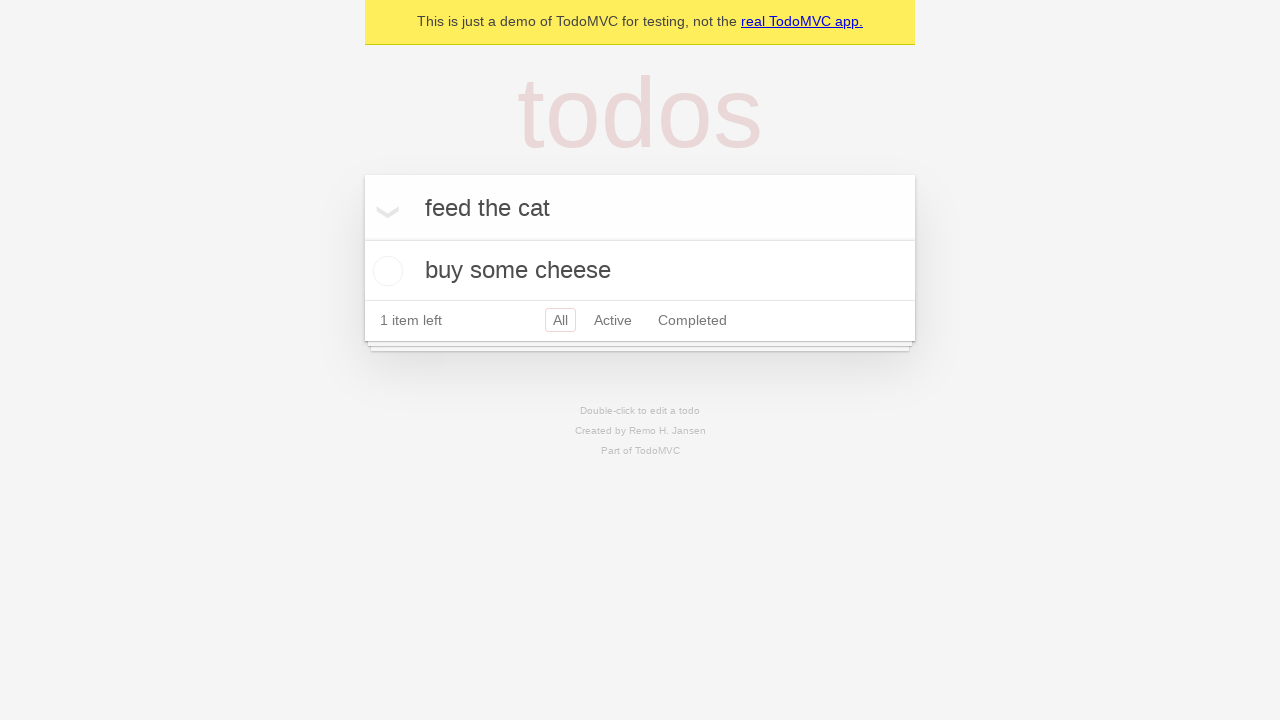

Pressed Enter to create second todo on .new-todo
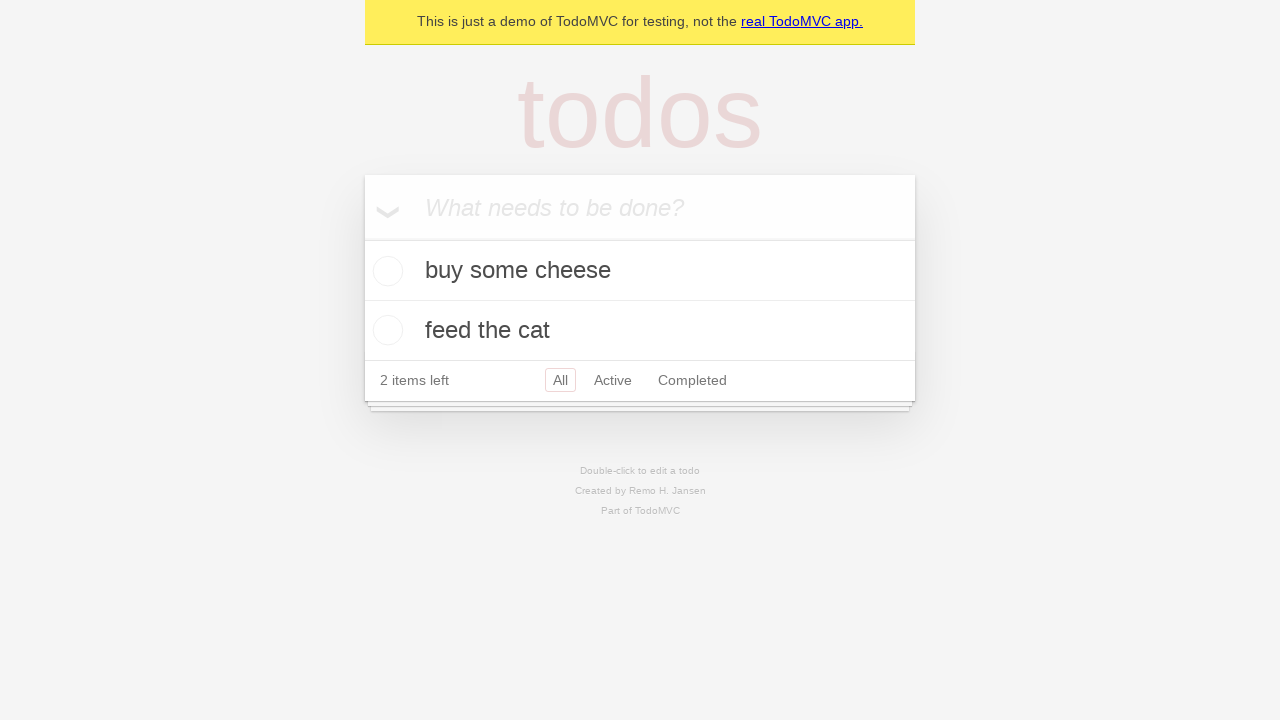

Filled new todo field with 'book a doctors appointment' on .new-todo
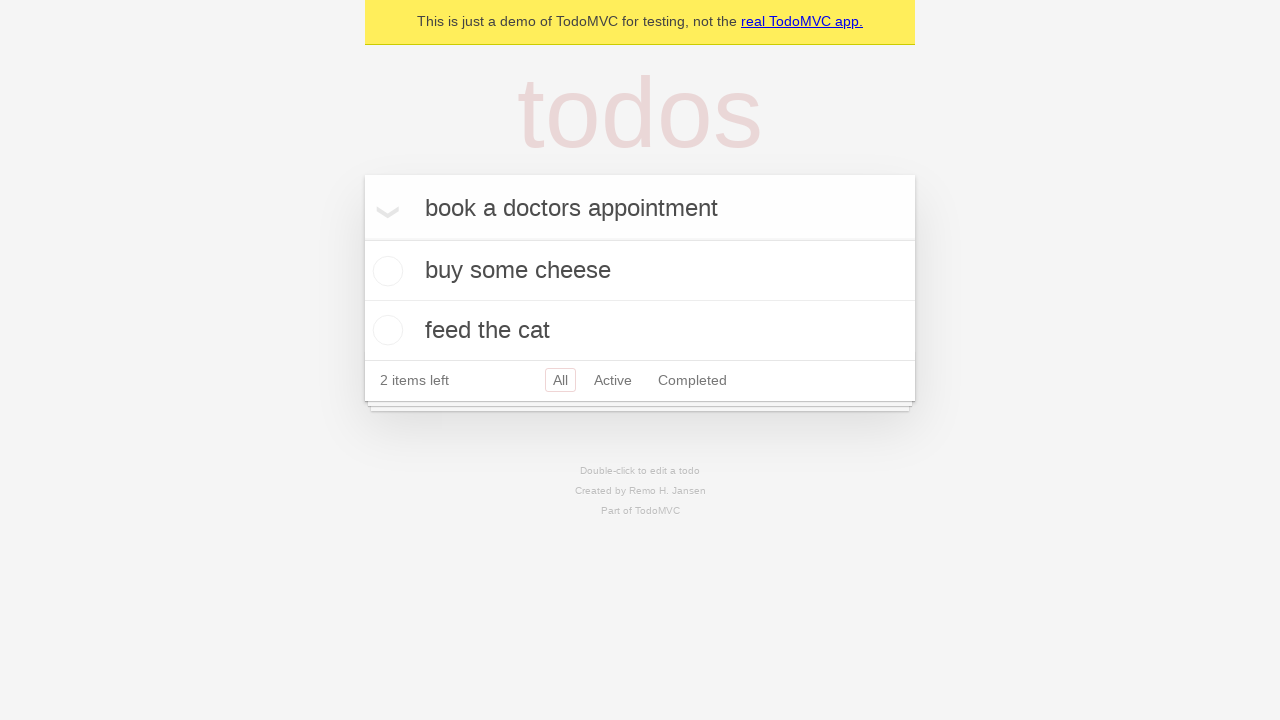

Pressed Enter to create third todo on .new-todo
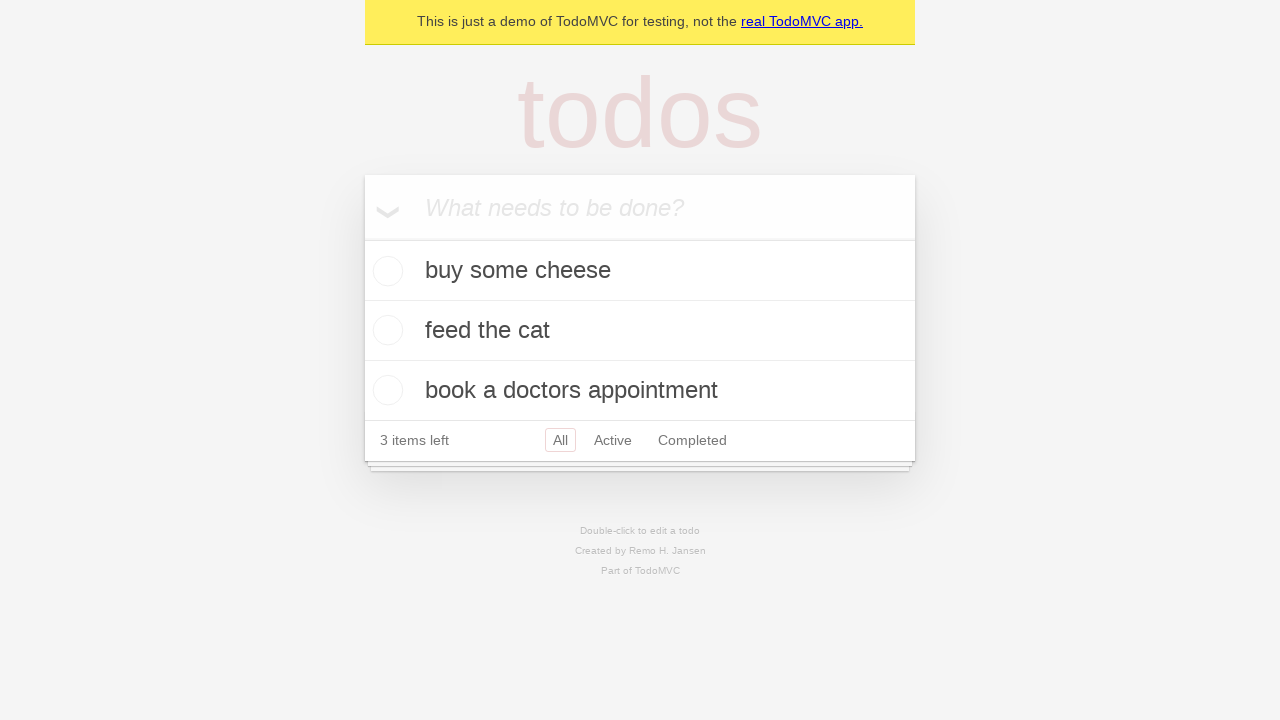

All three todos loaded in the list
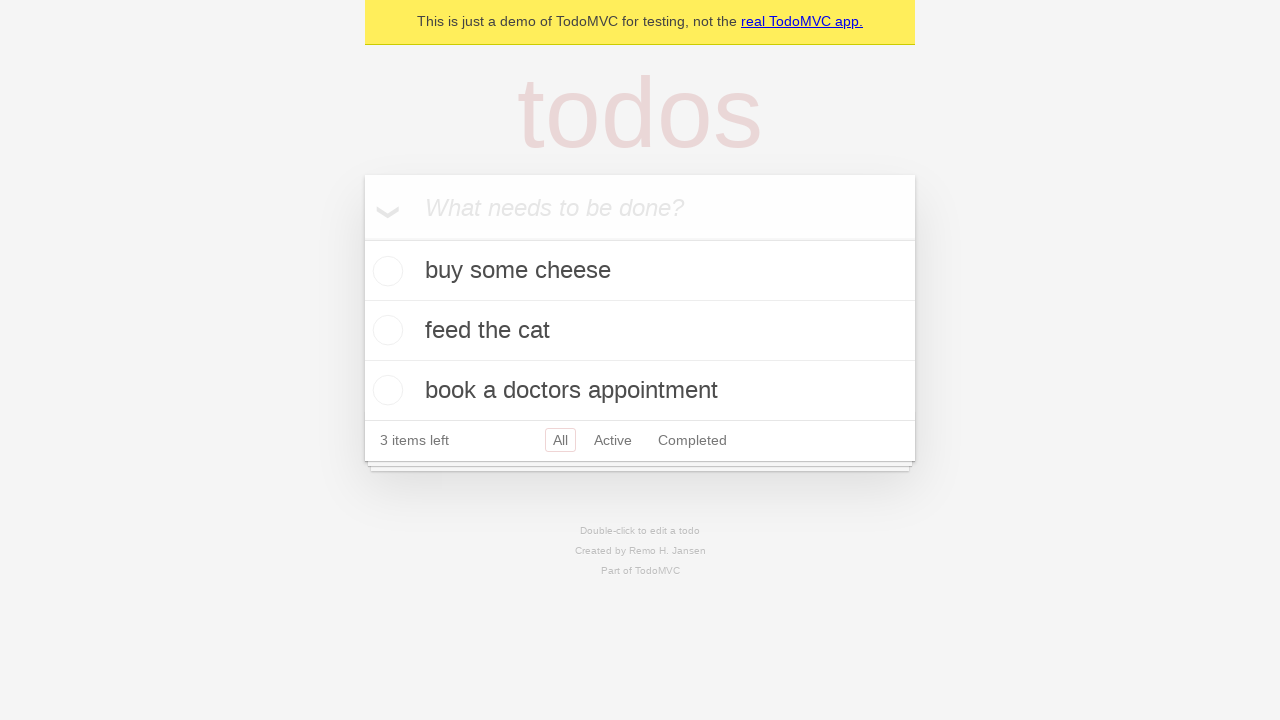

Clicked toggle-all checkbox to mark all todos as complete at (362, 238) on .toggle-all
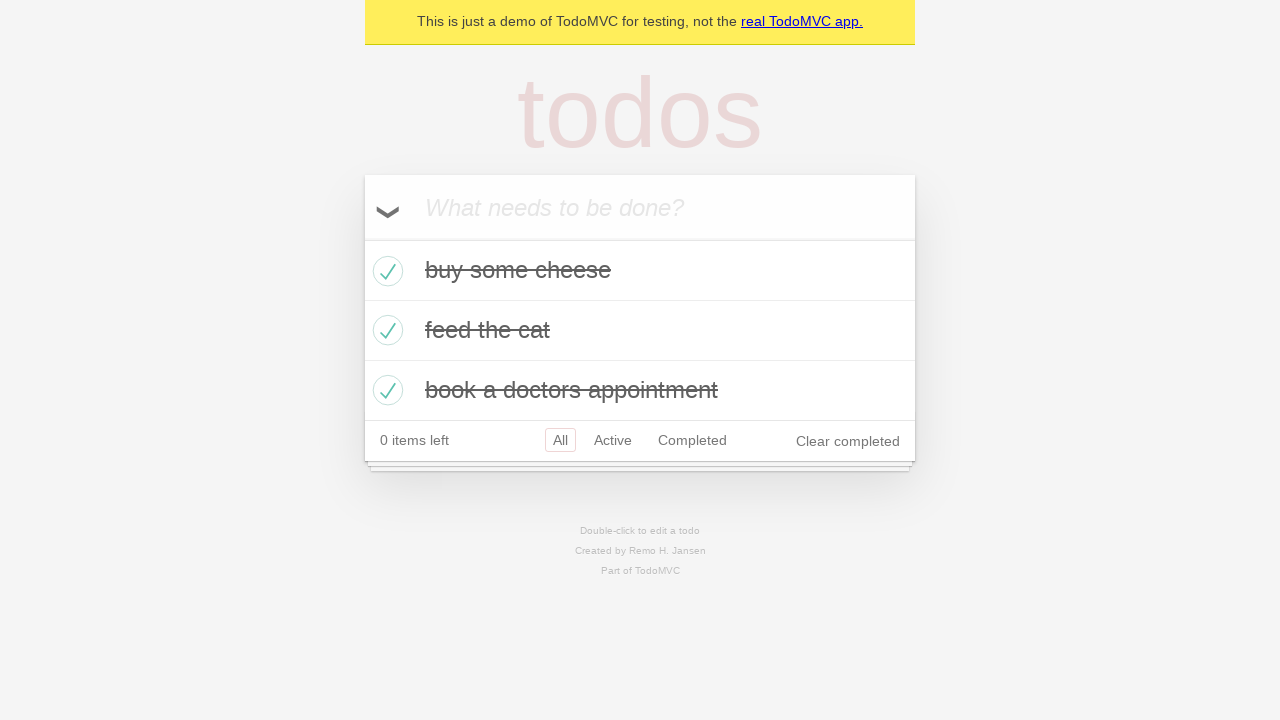

Clicked toggle-all checkbox to uncheck all todos and clear their complete state at (362, 238) on .toggle-all
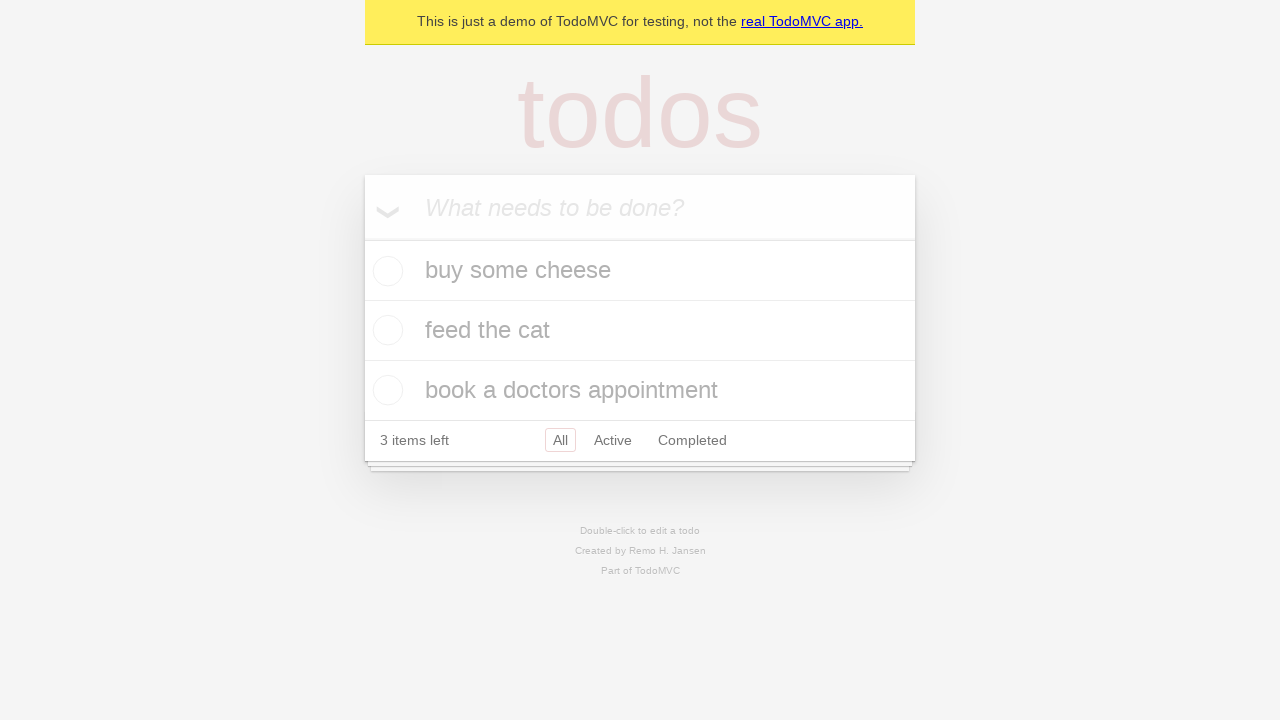

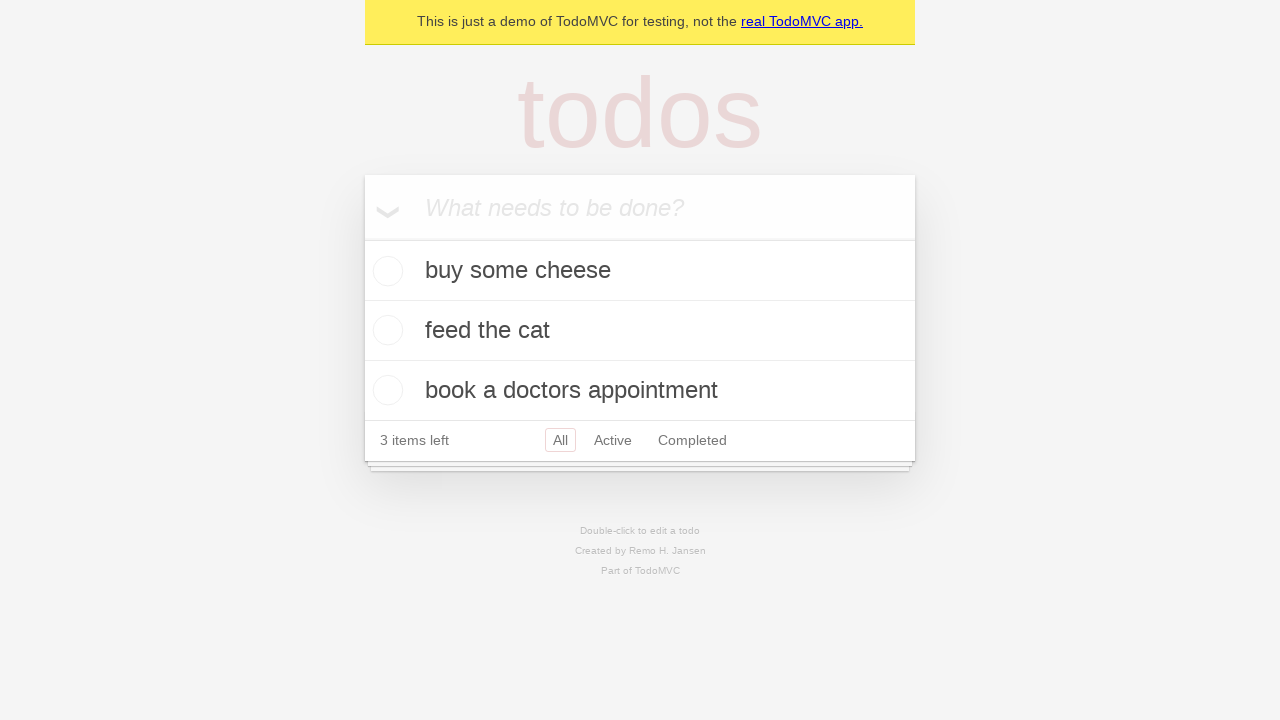